Tests various checkbox interactions including enabling/disabling checkboxes, showing/hiding elements, and selecting multiple checkboxes based on different criteria

Starting URL: https://syntaxprojects.com/basic-checkbox-demo-homework.php

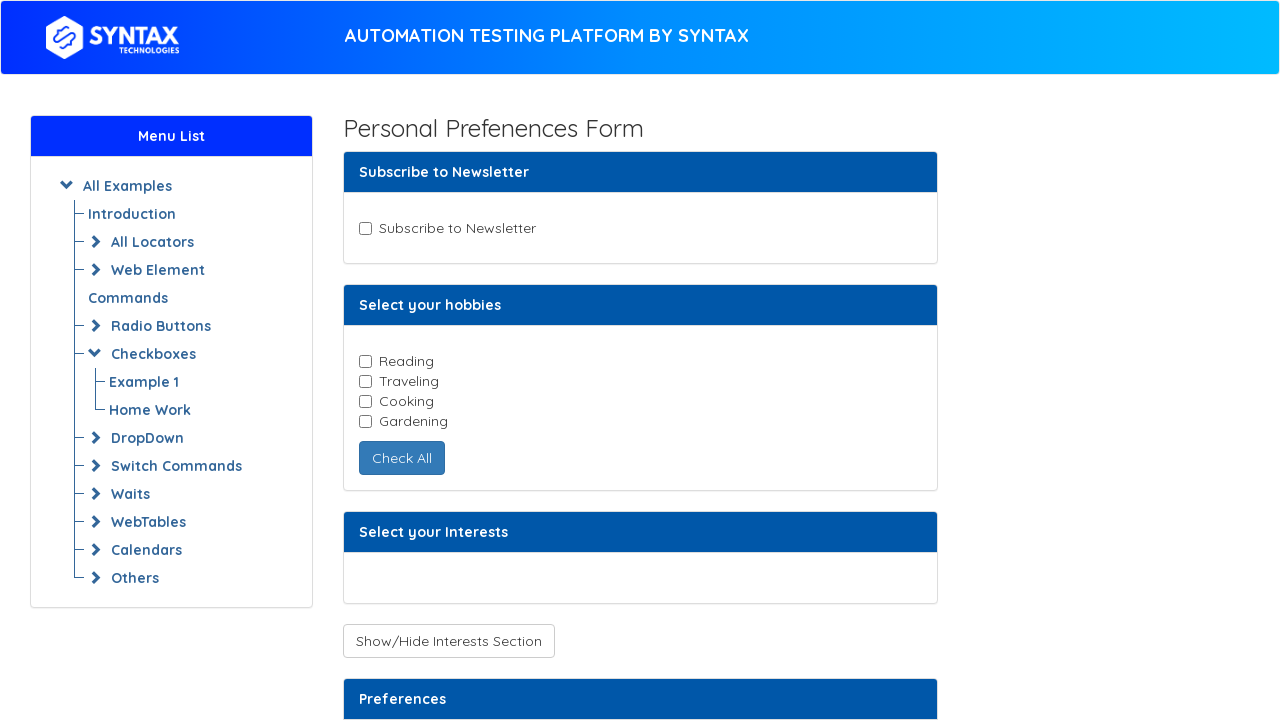

Located newsletter checkbox
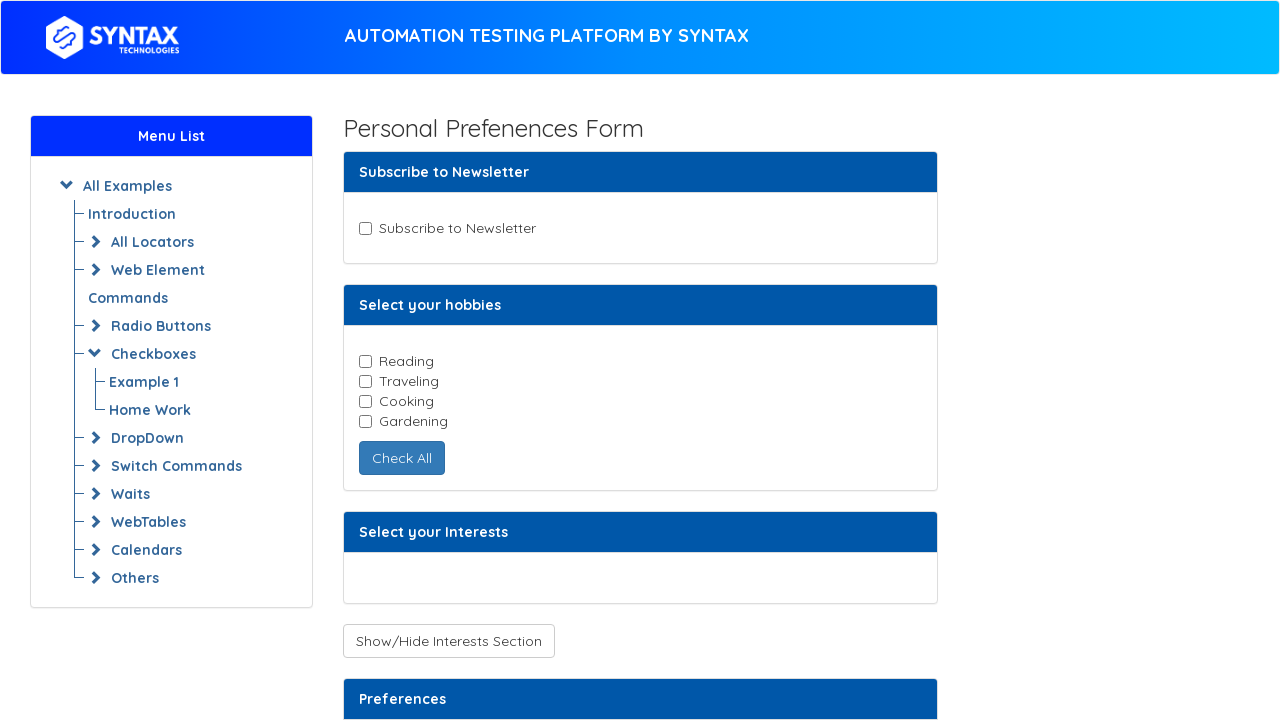

Verified newsletter checkbox is enabled
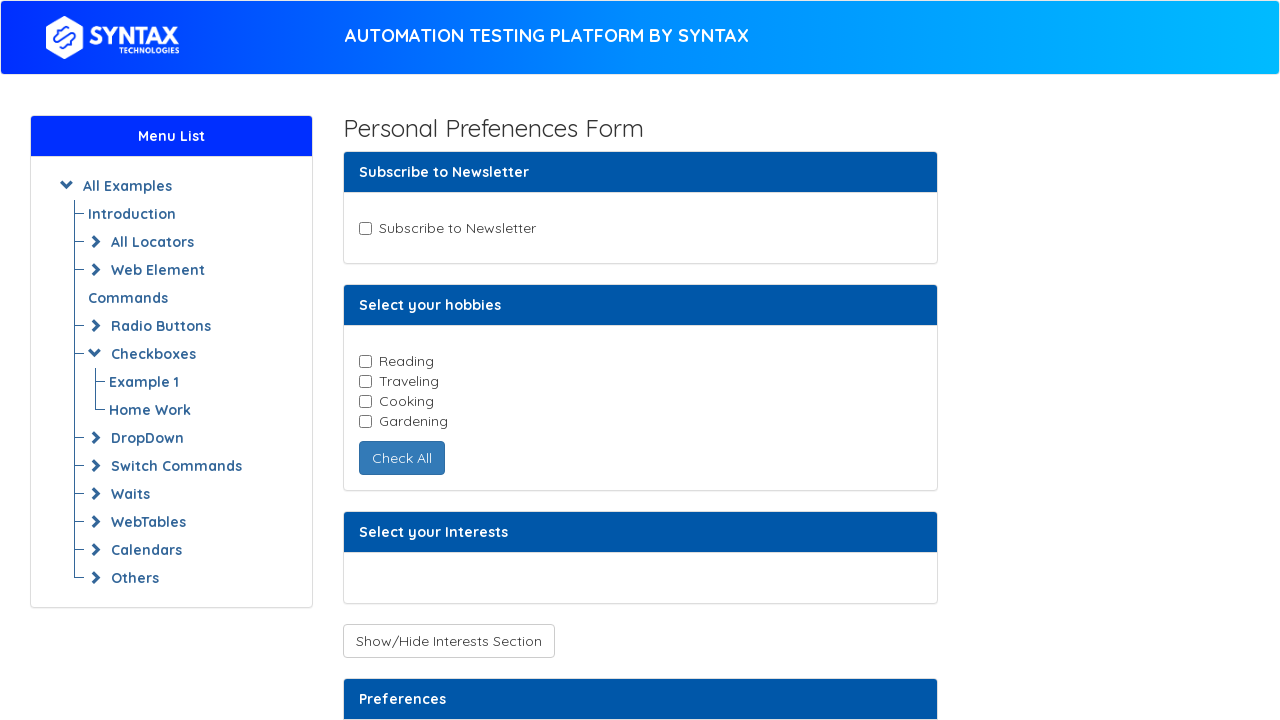

Clicked newsletter checkbox to subscribe at (365, 228) on input#newsletter
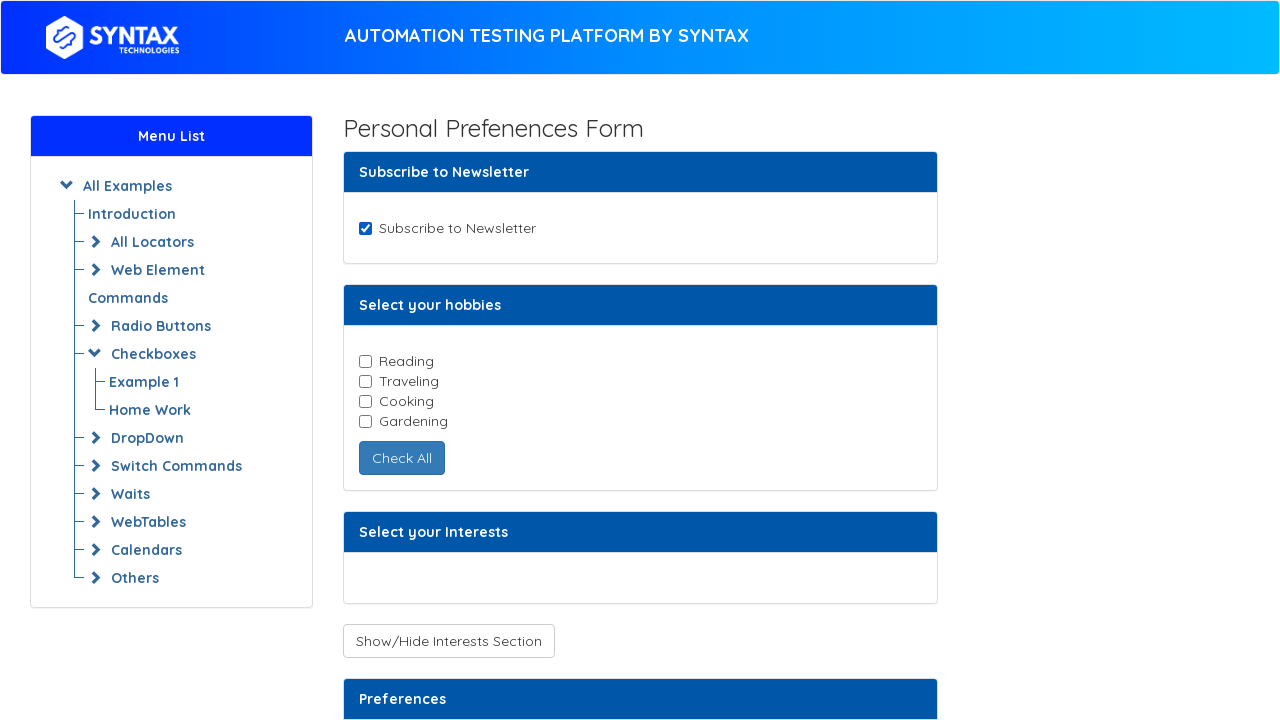

Located all hobby checkboxes
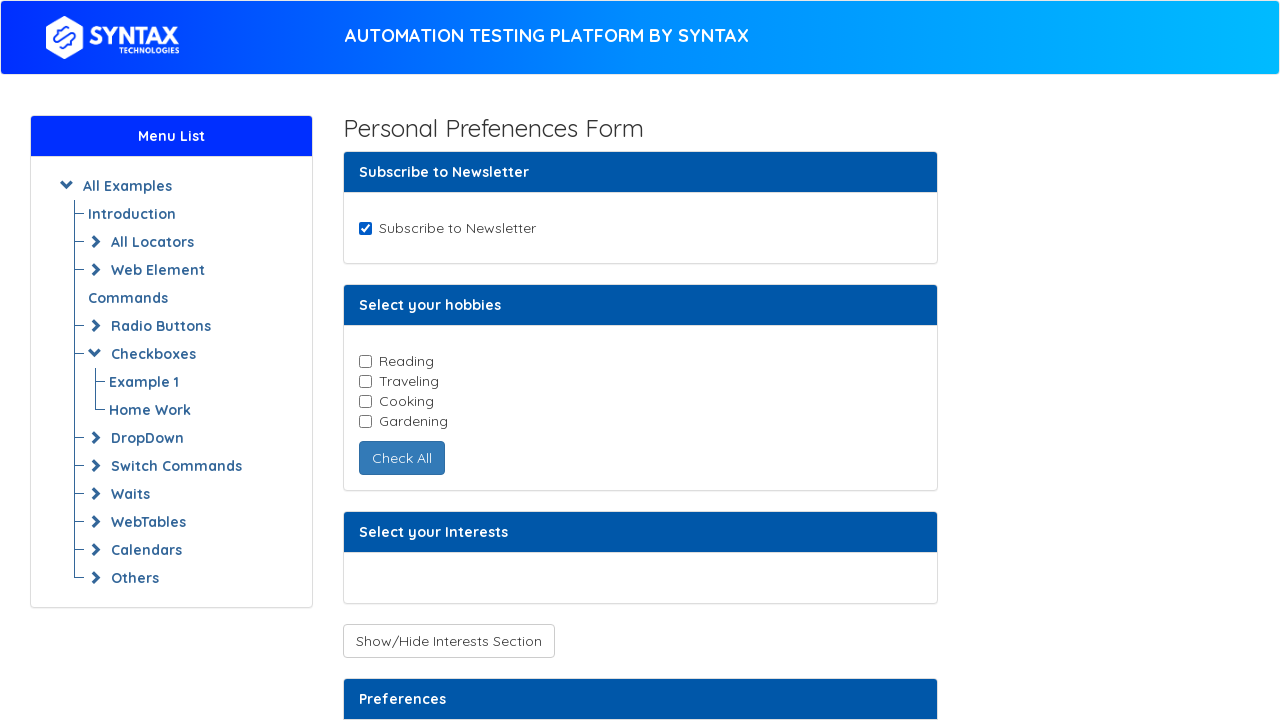

Retrieved hobby checkbox id: reading
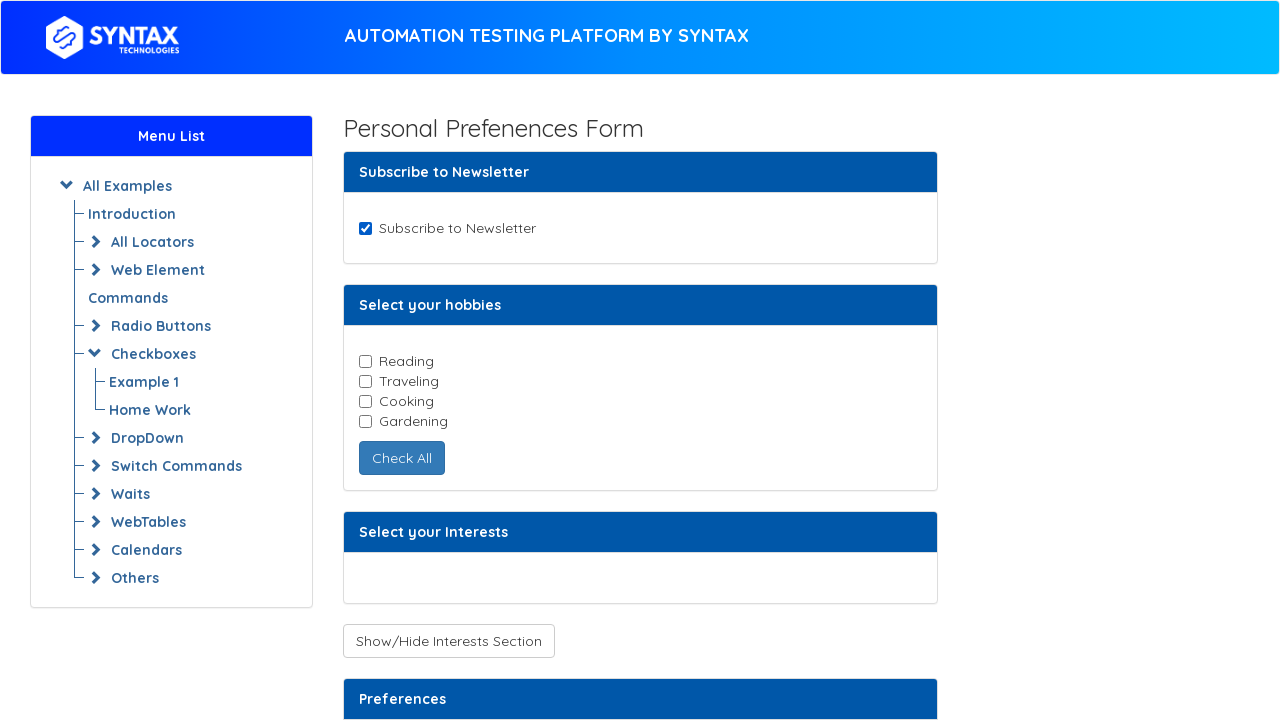

Selected reading hobby checkbox at (365, 361) on input.cb-element >> nth=0
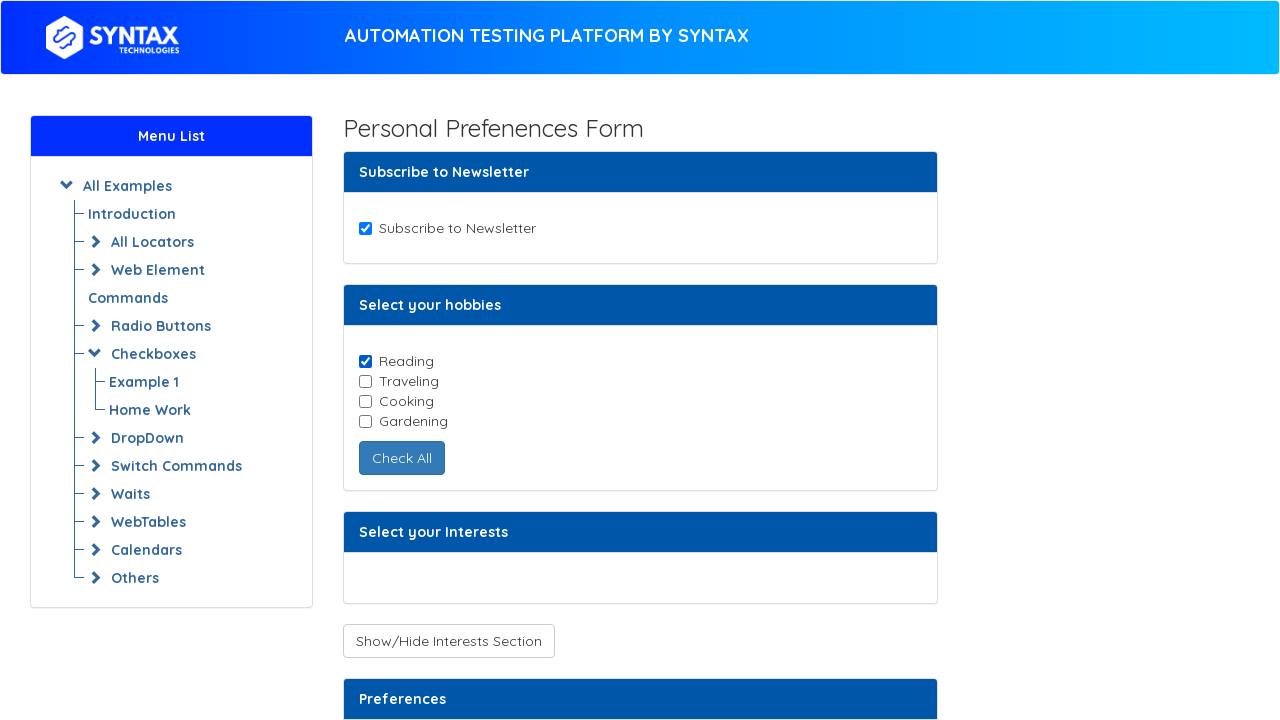

Retrieved hobby checkbox id: traveling
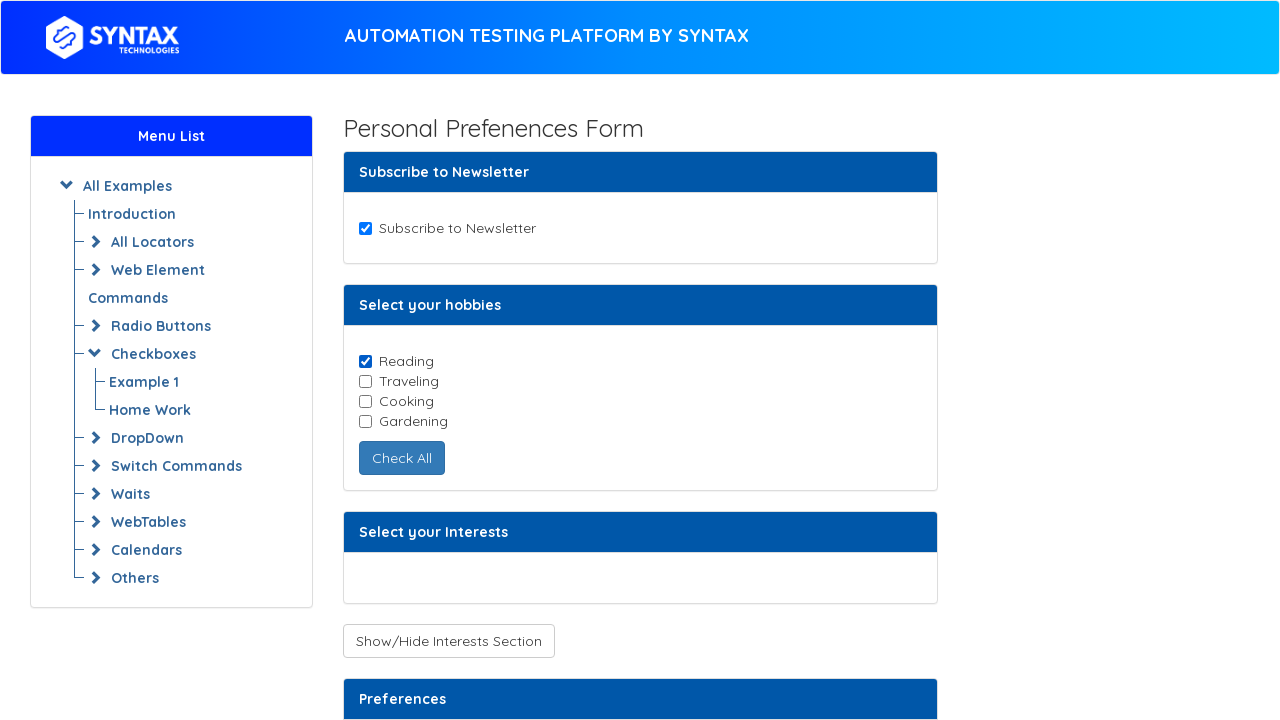

Retrieved hobby checkbox id: cooking
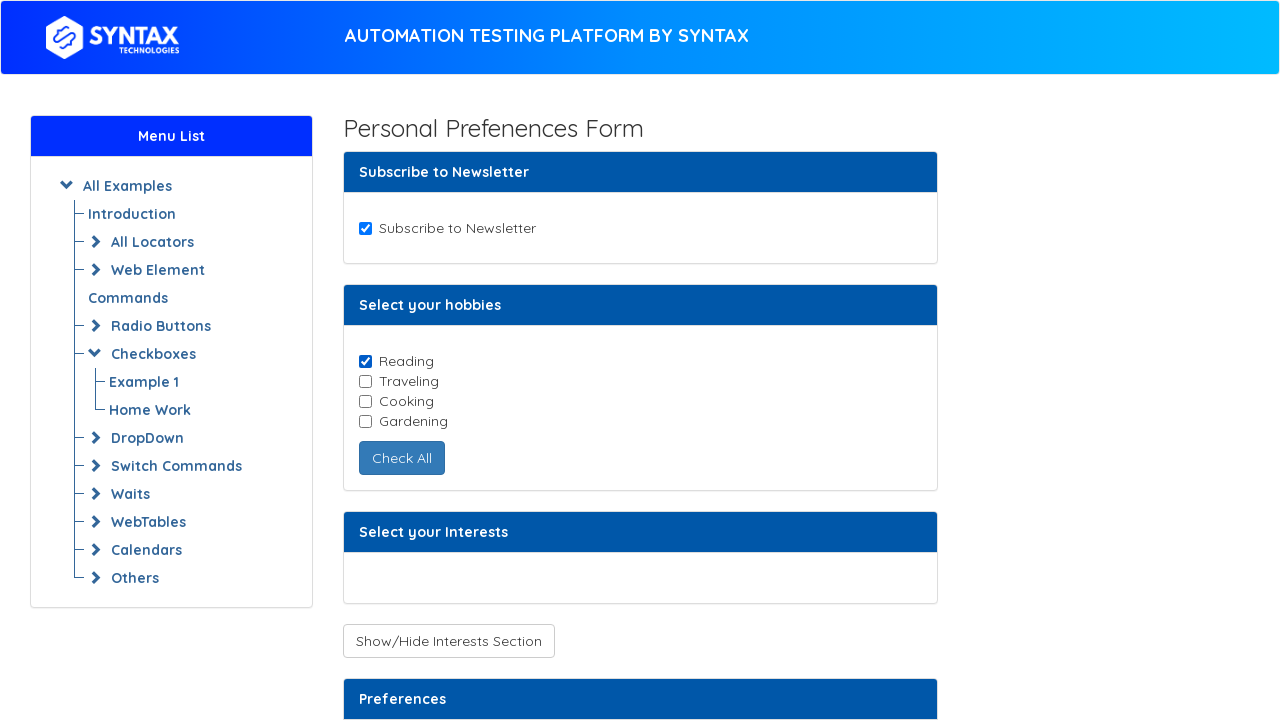

Selected cooking hobby checkbox at (365, 401) on input.cb-element >> nth=2
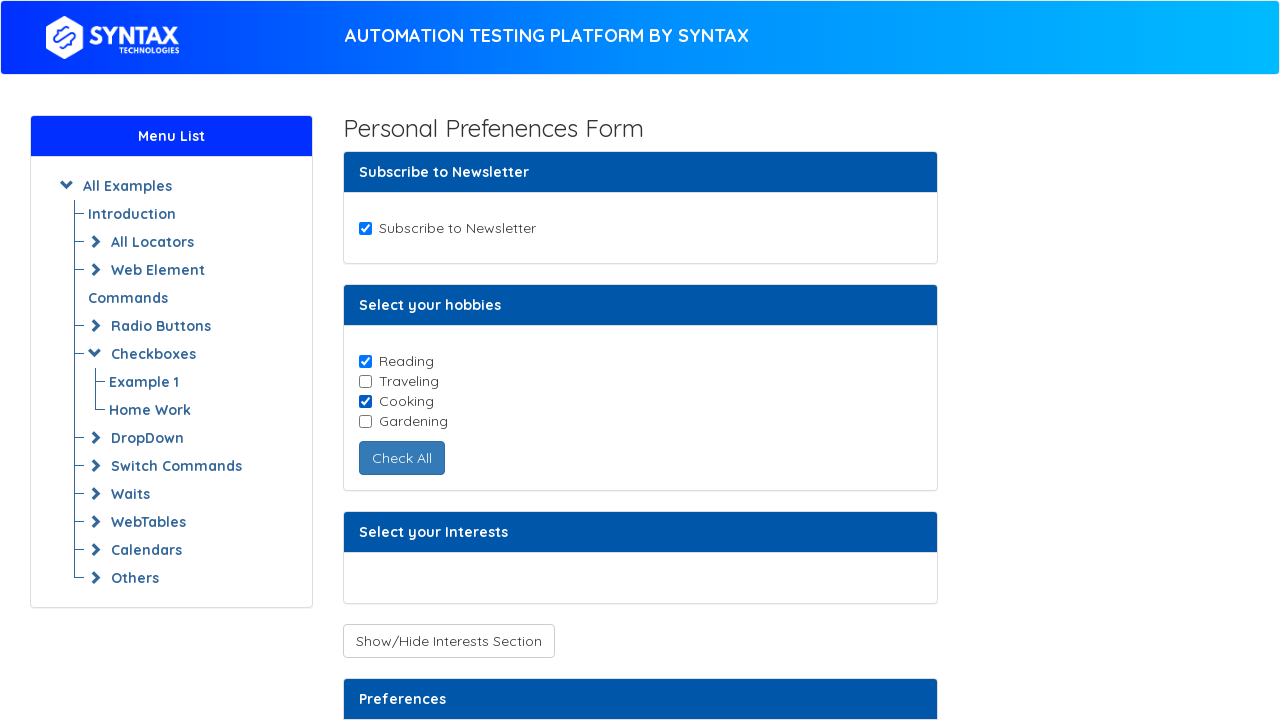

Retrieved hobby checkbox id: gardening
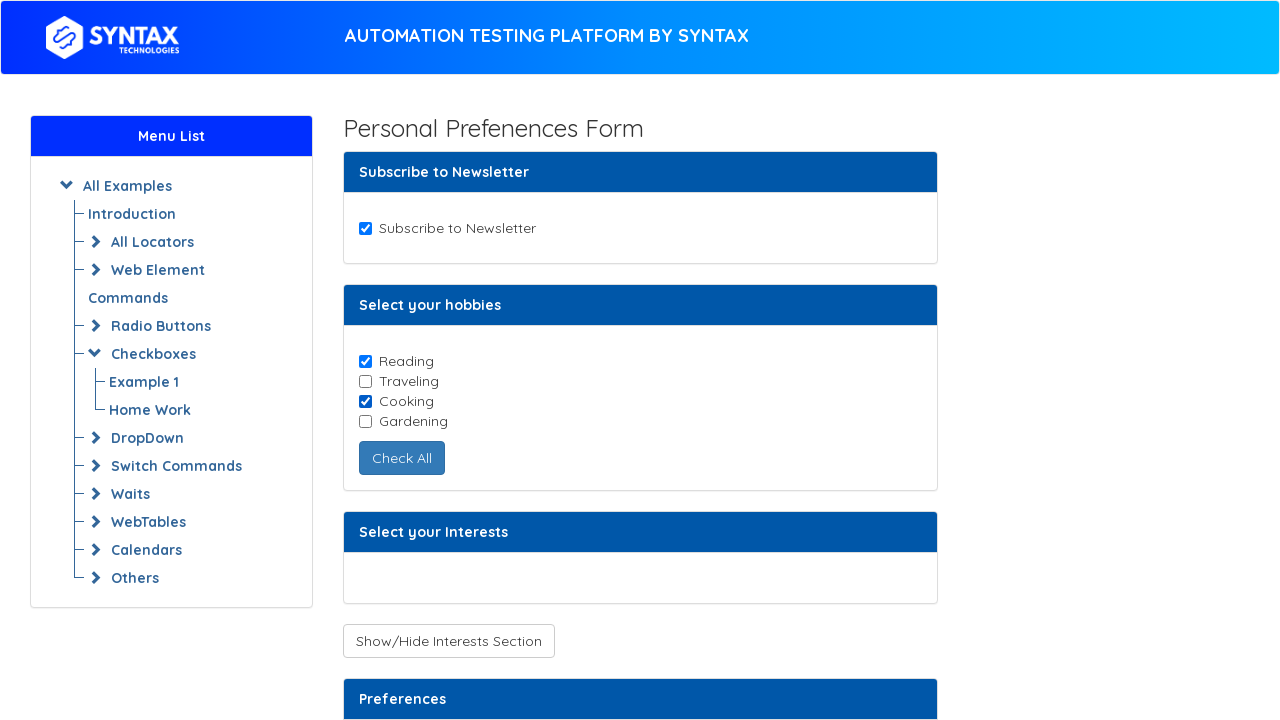

Clicked toggle button to show/hide hidden checkboxes at (448, 641) on button#toggleCheckboxButtons
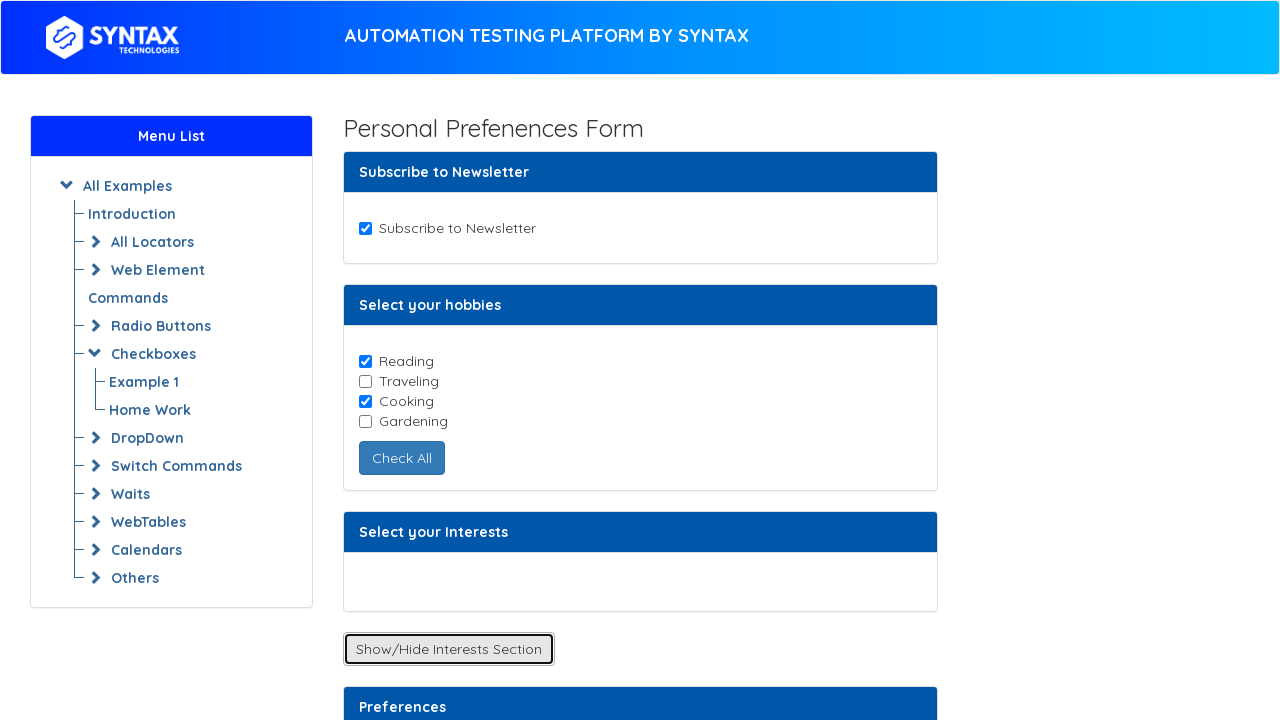

Music checkbox became visible
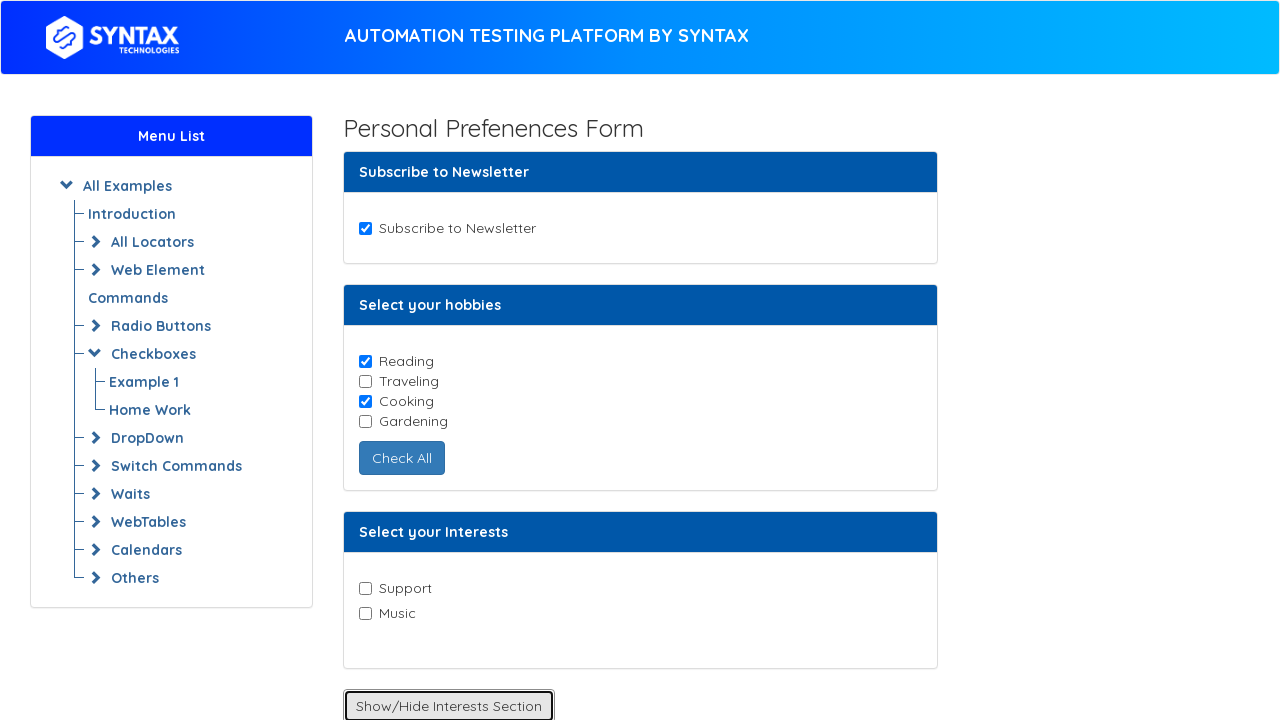

Located Music checkbox
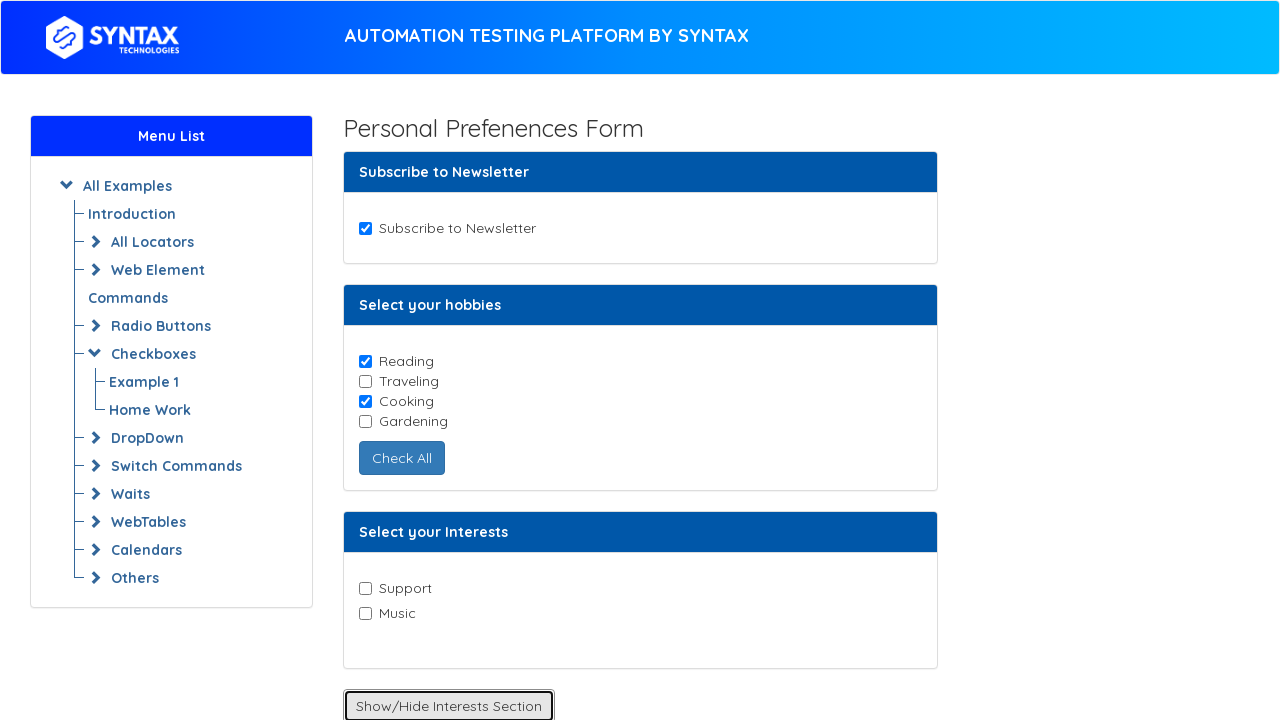

Verified Music checkbox is not checked
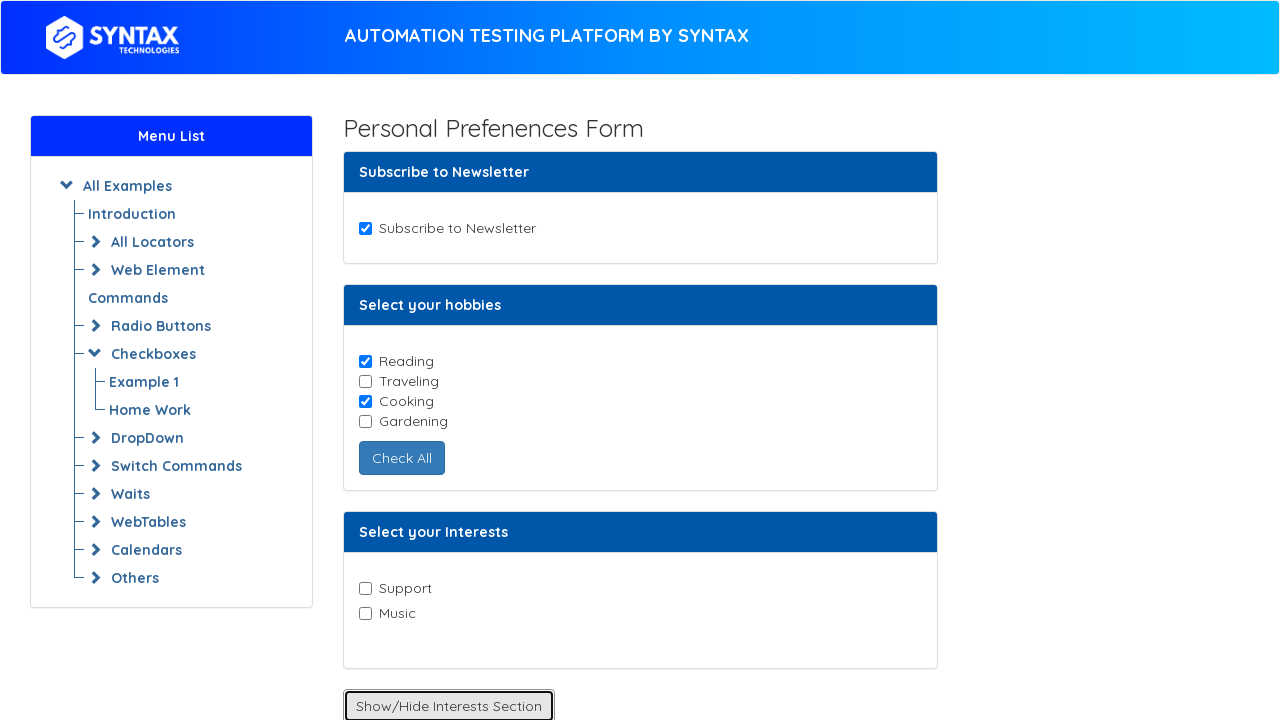

Selected Music checkbox at (365, 613) on input[value='Music']
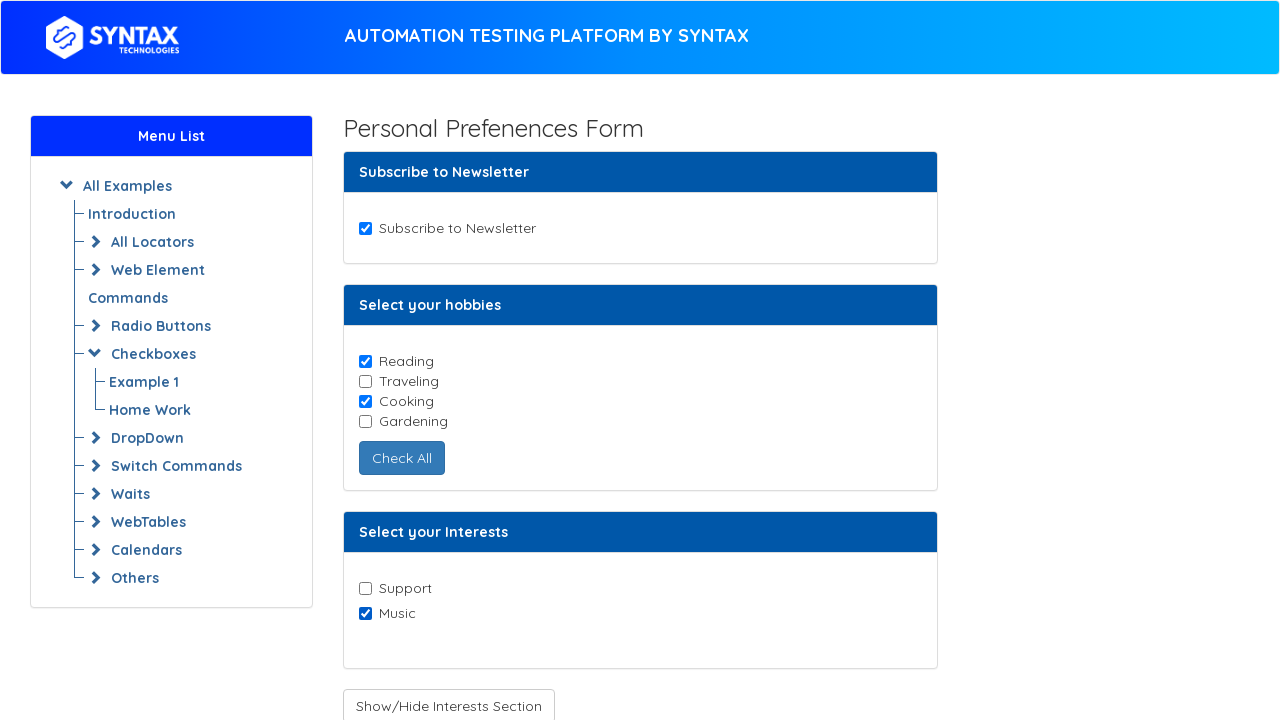

Located Receive Notifications checkbox
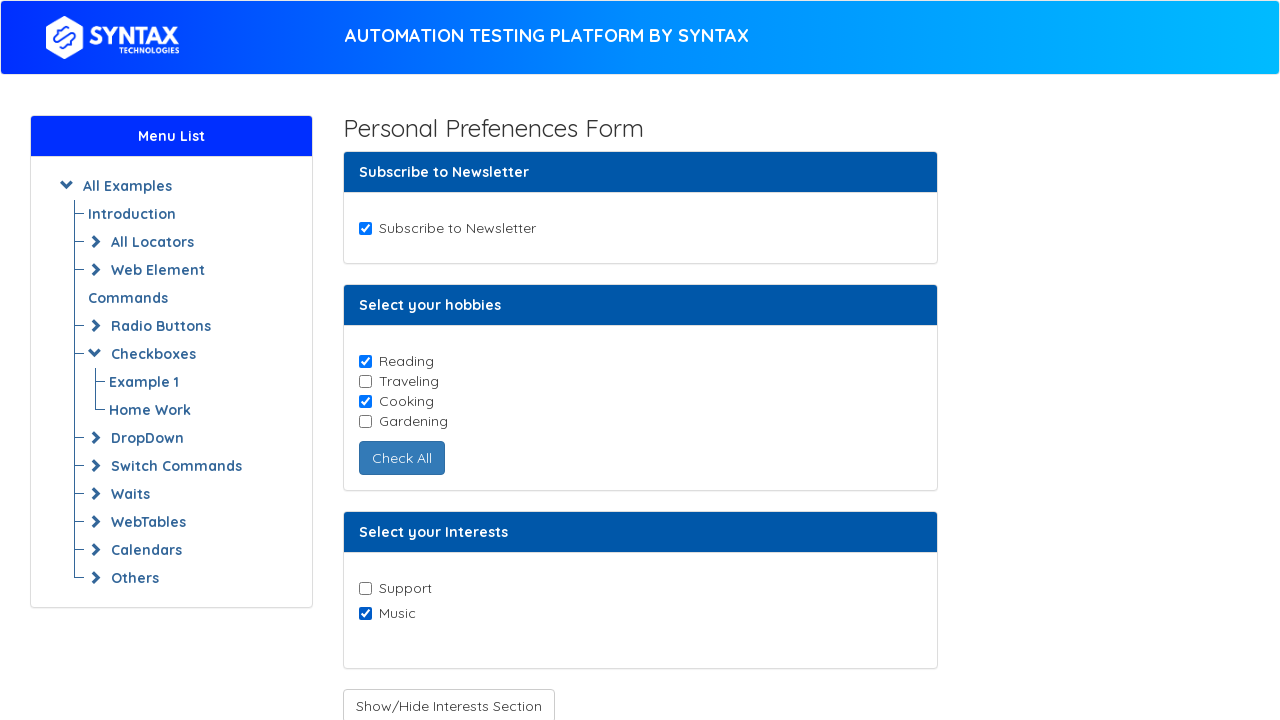

Verified Receive Notifications checkbox is disabled
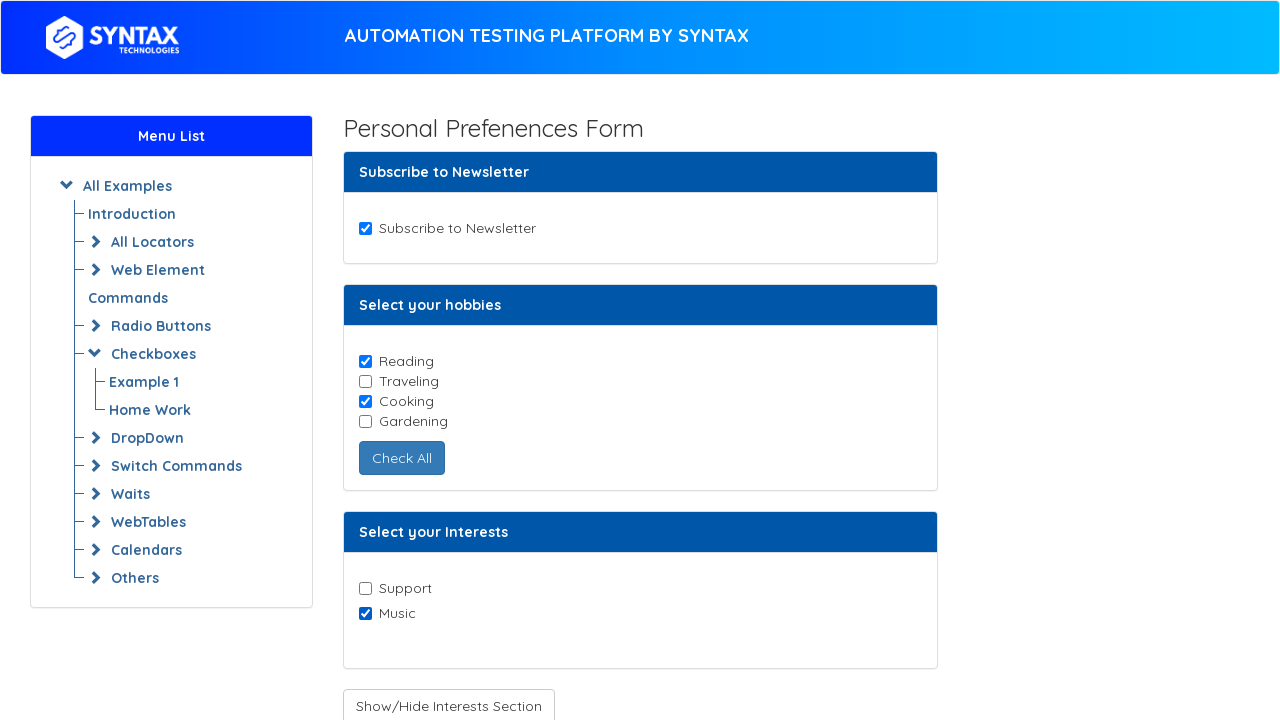

Clicked Enable Checkboxes button at (436, 407) on button#enabledcheckbox
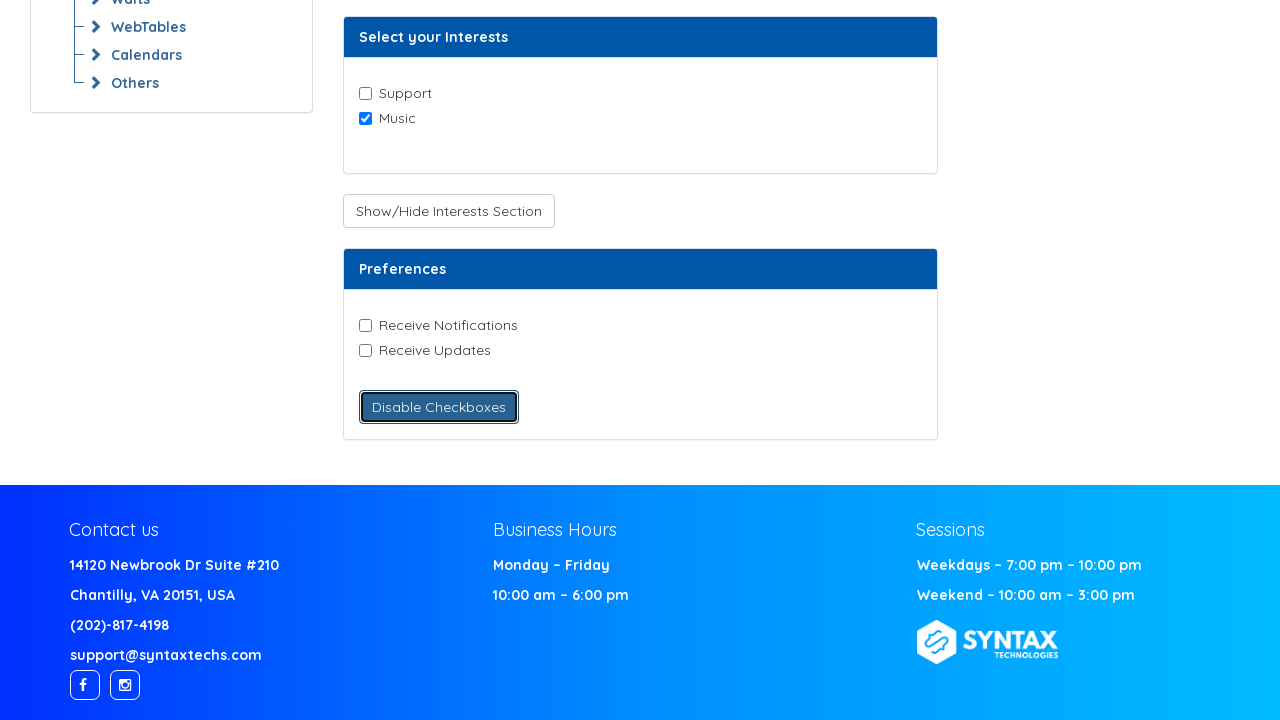

Verified Receive Notifications checkbox is not checked
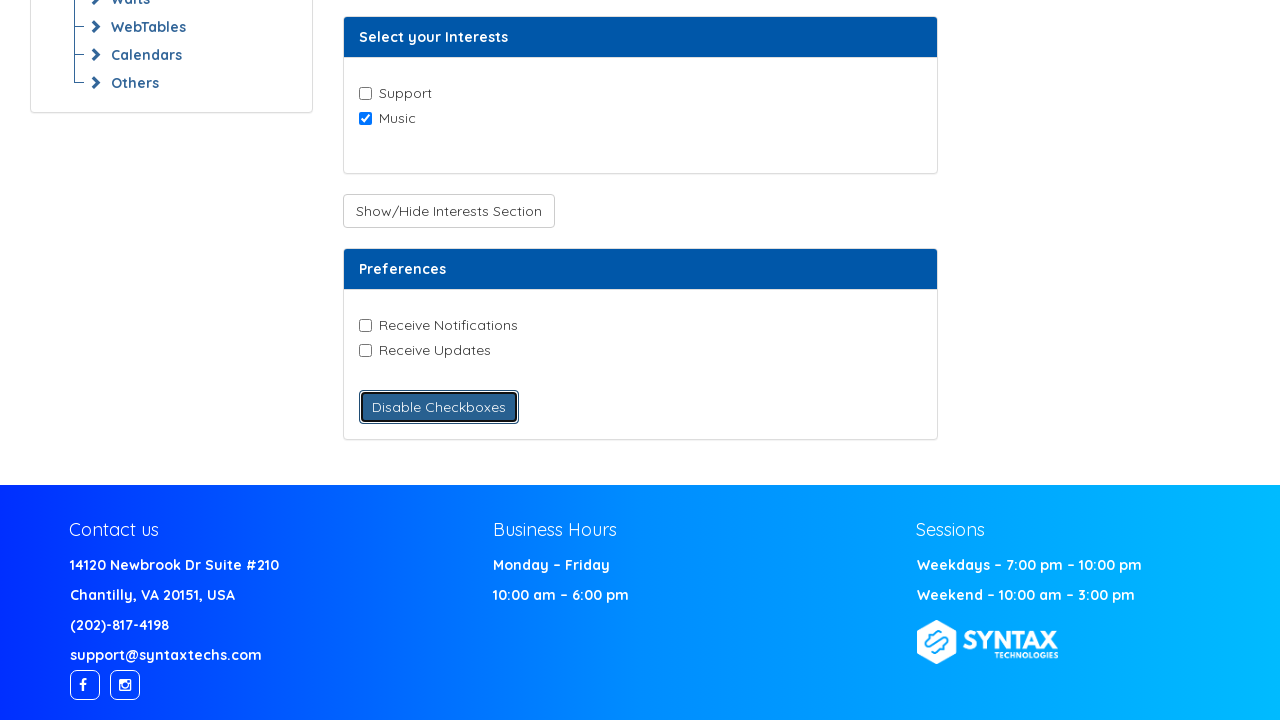

Selected Receive Notifications checkbox after enabling at (365, 325) on input[value='Receive-Notifications']
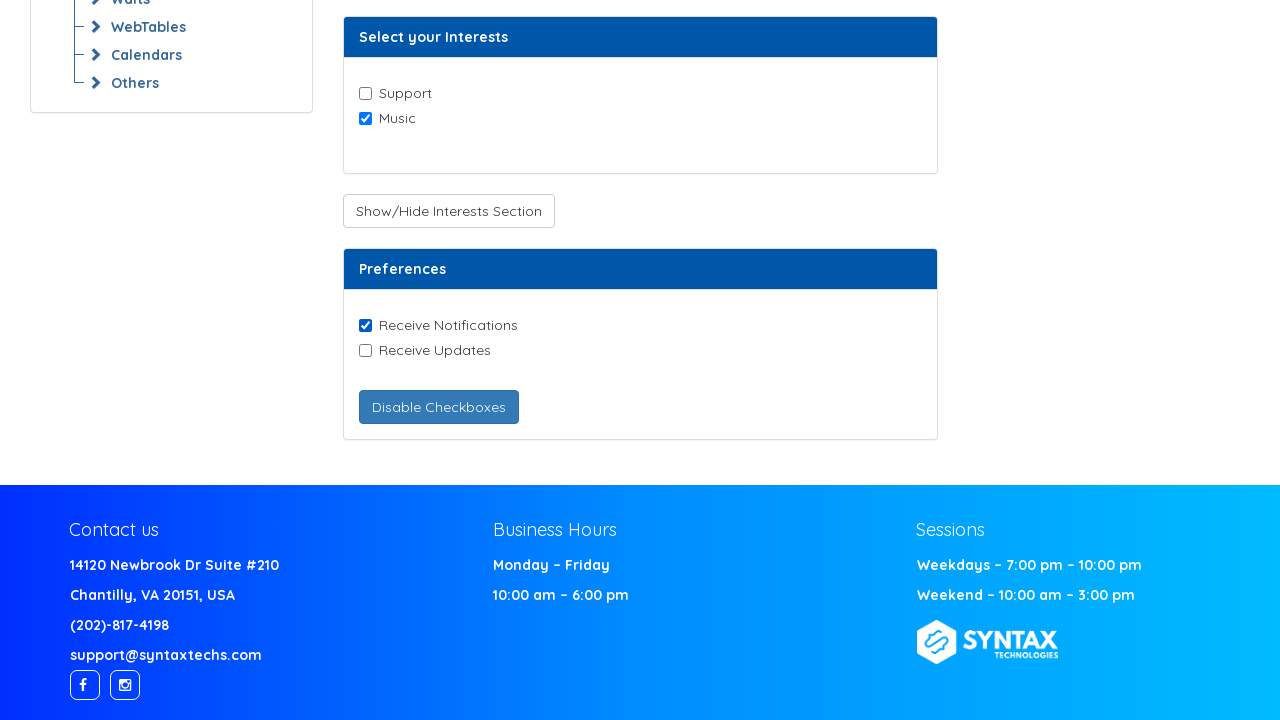

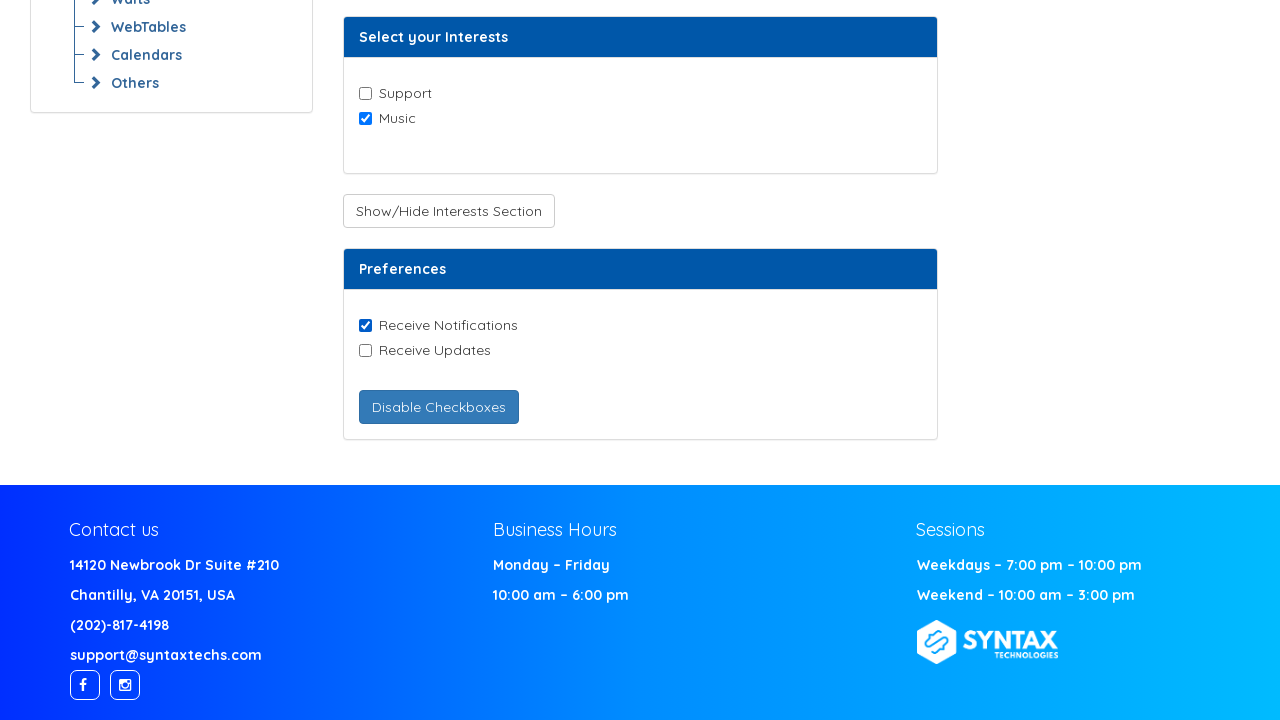